Navigates to the BC Parks homepage and clicks on "Find a park" menu item to verify it redirects to the find a park page.

Starting URL: https://bcparks.ca/

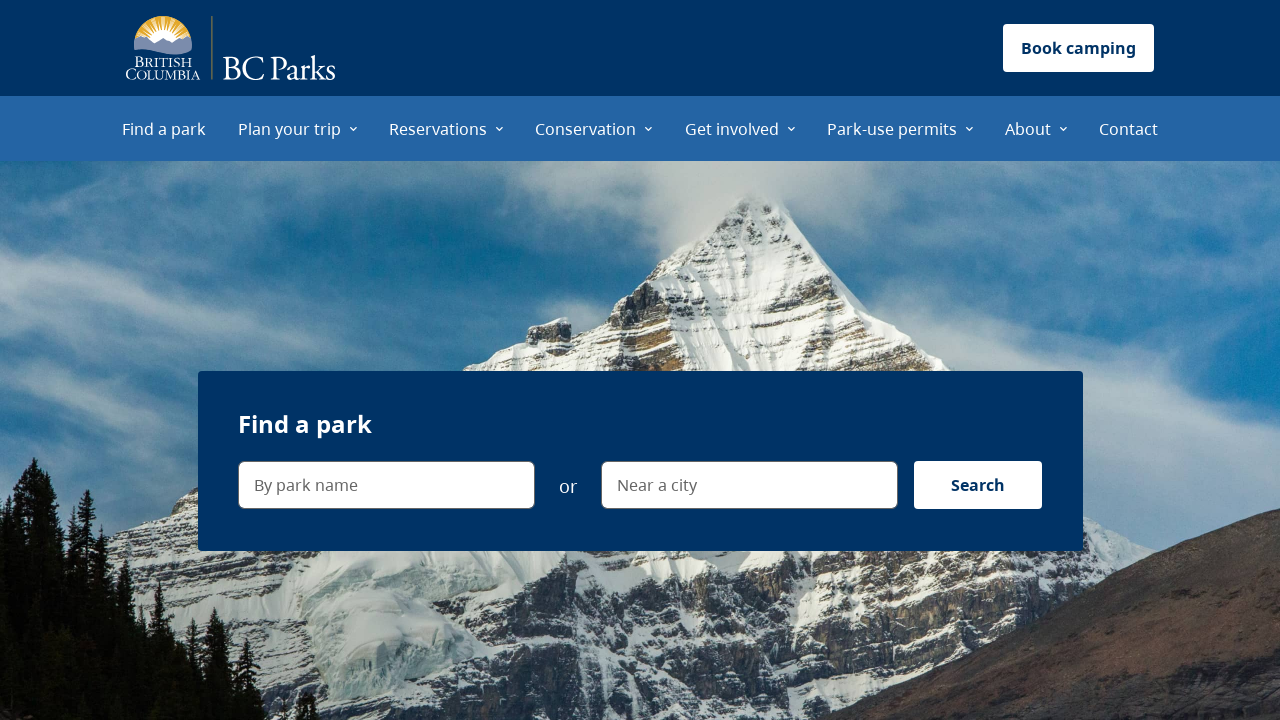

Waited for BC Parks homepage to fully load
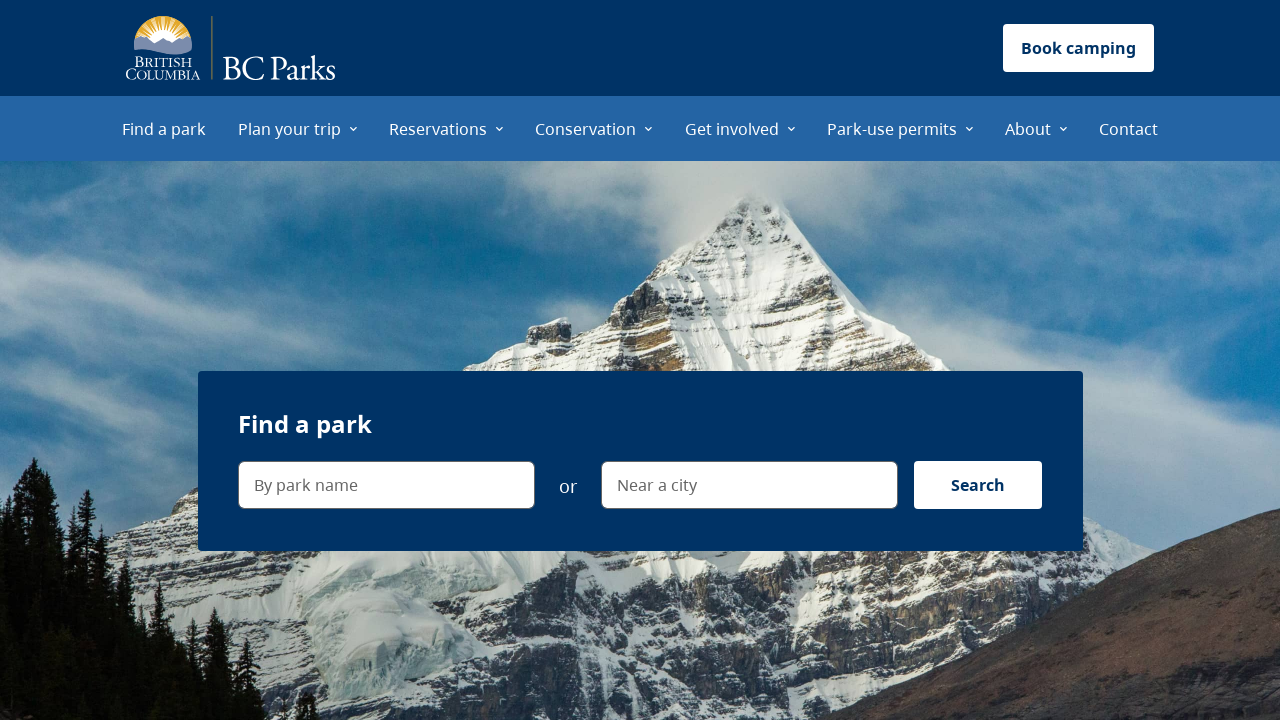

Clicked on 'Find a park' menu item at (164, 128) on internal:role=menuitem[name="Find a park"i]
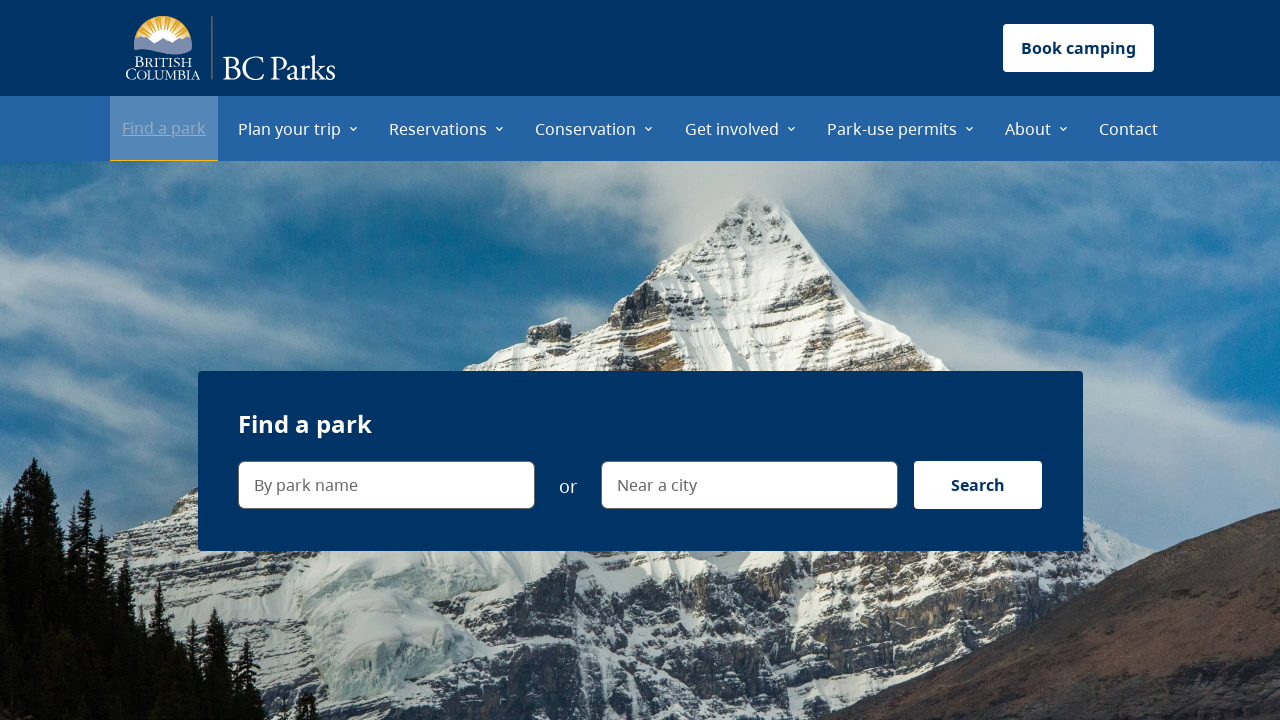

Verified redirect to find a park page at https://bcparks.ca/find-a-park/
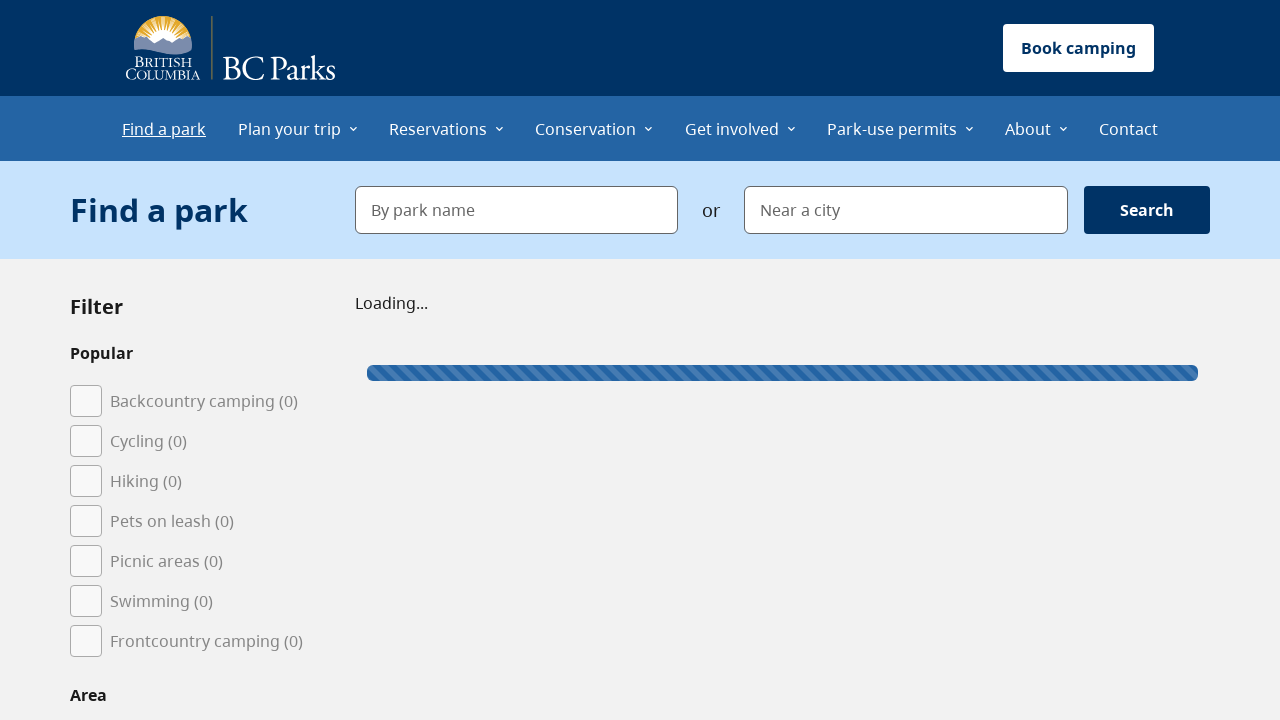

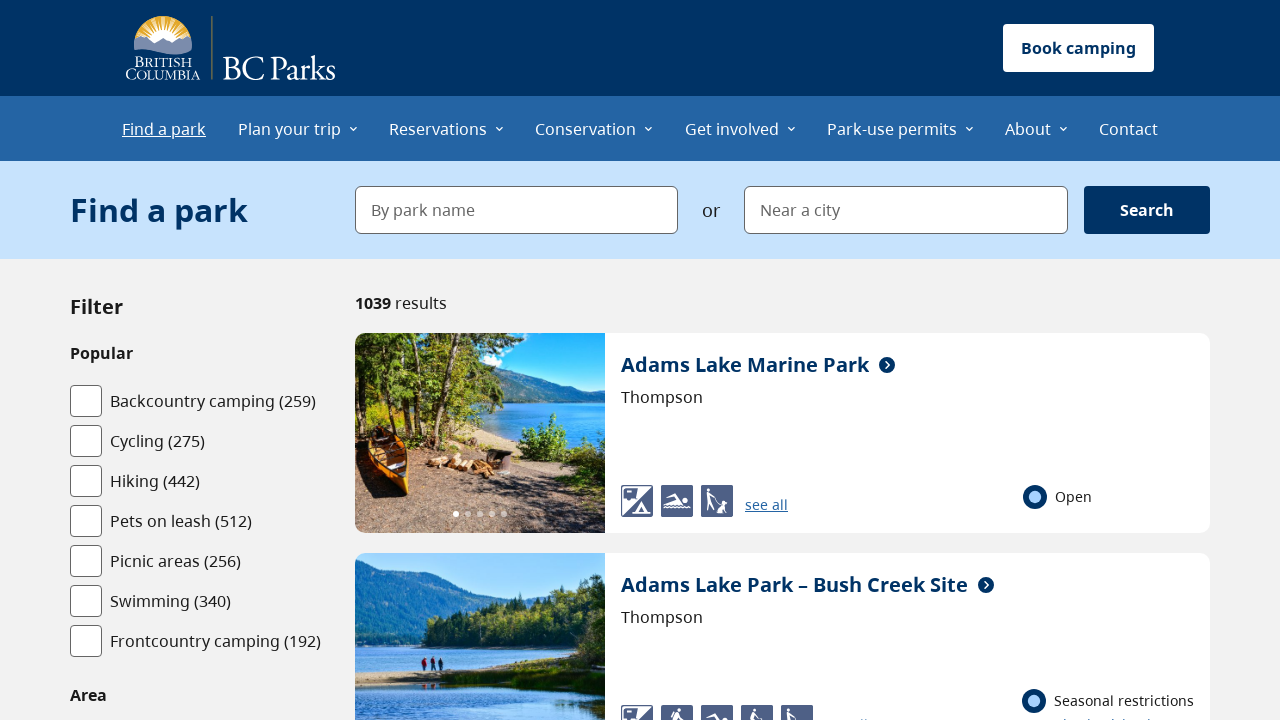